Tests deleting a todo item by hovering over it and clicking the destroy button, then verifying the list is empty

Starting URL: https://todomvc.com/examples/react/dist/

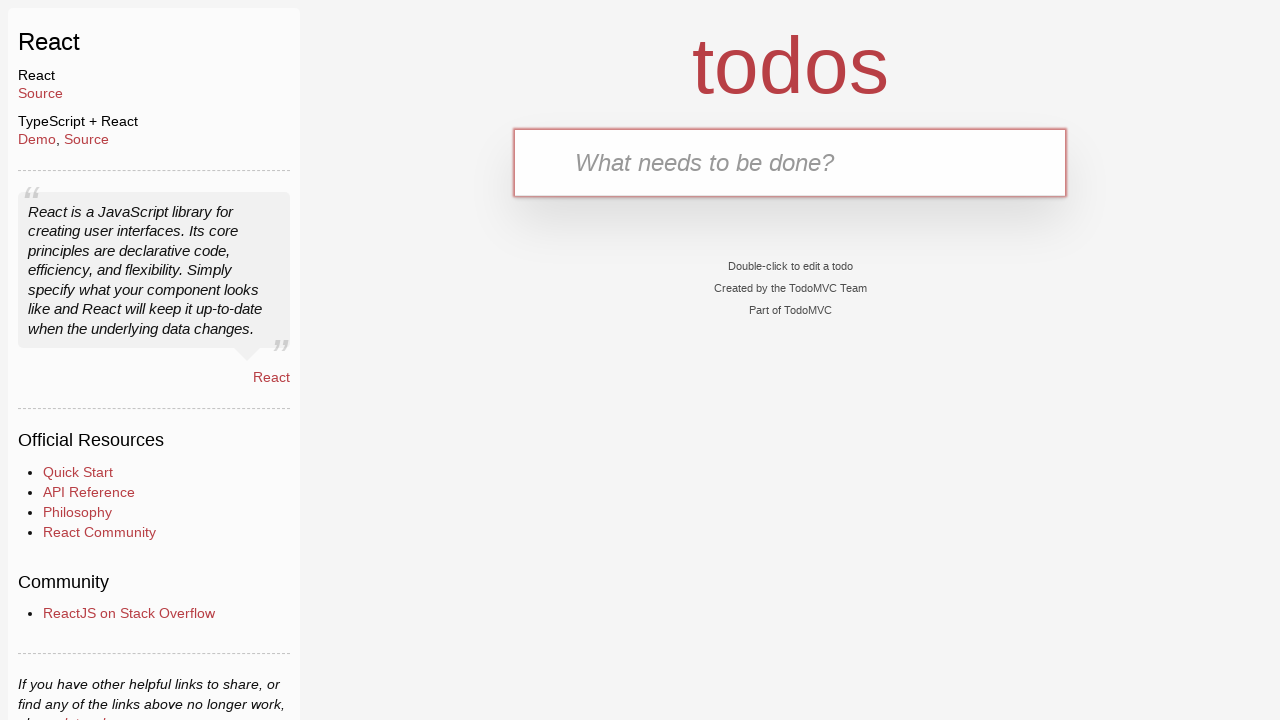

Filled new todo input field with 'Buy Milk' on .new-todo
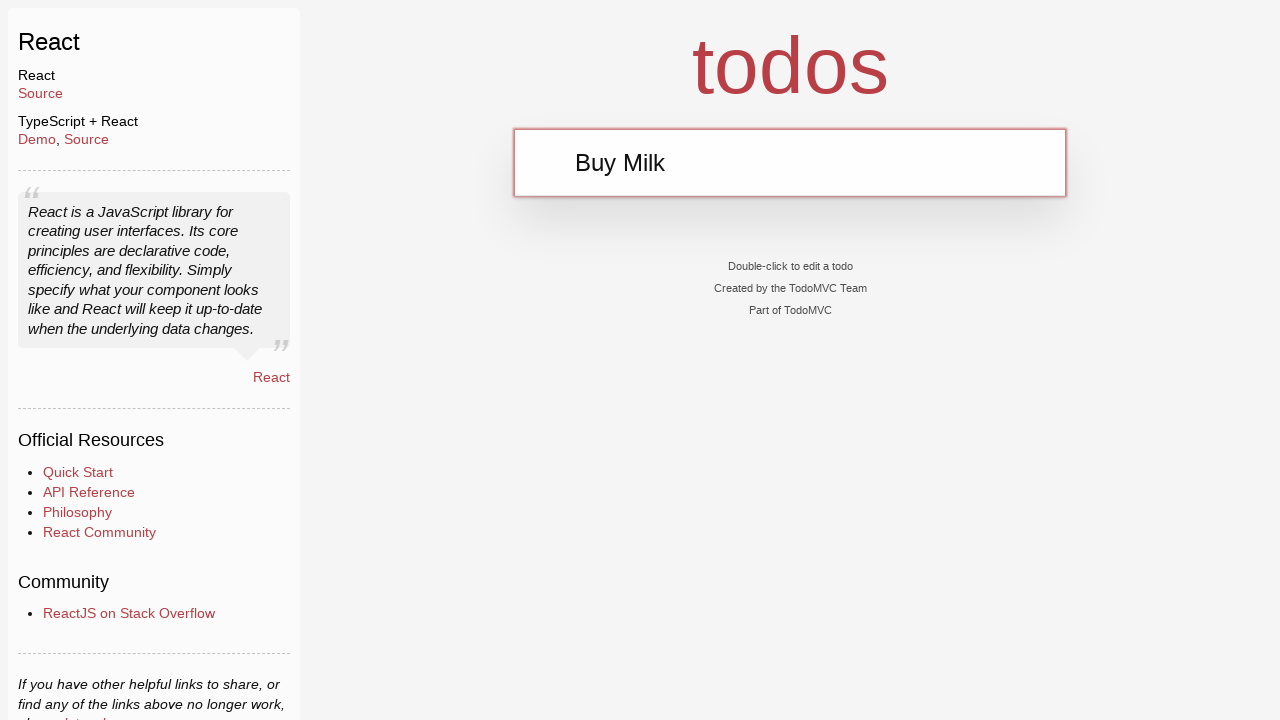

Pressed Enter to create the todo item on .new-todo
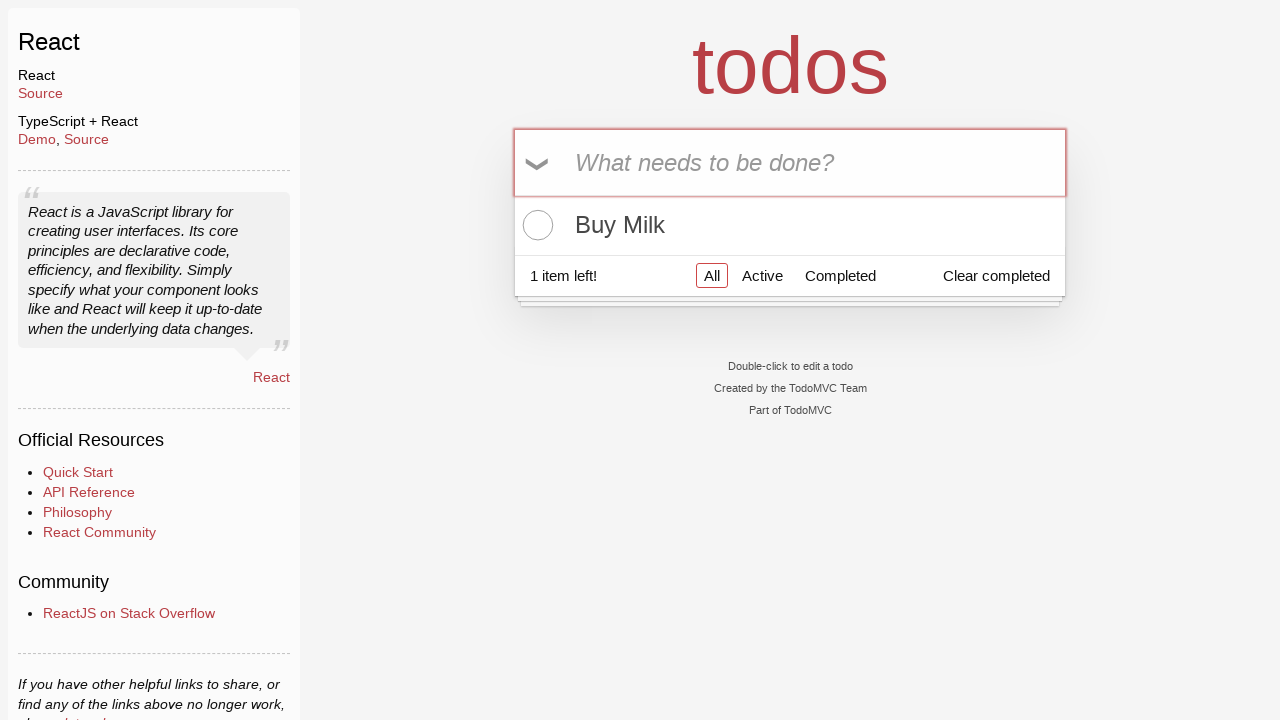

Todo item appeared in the list
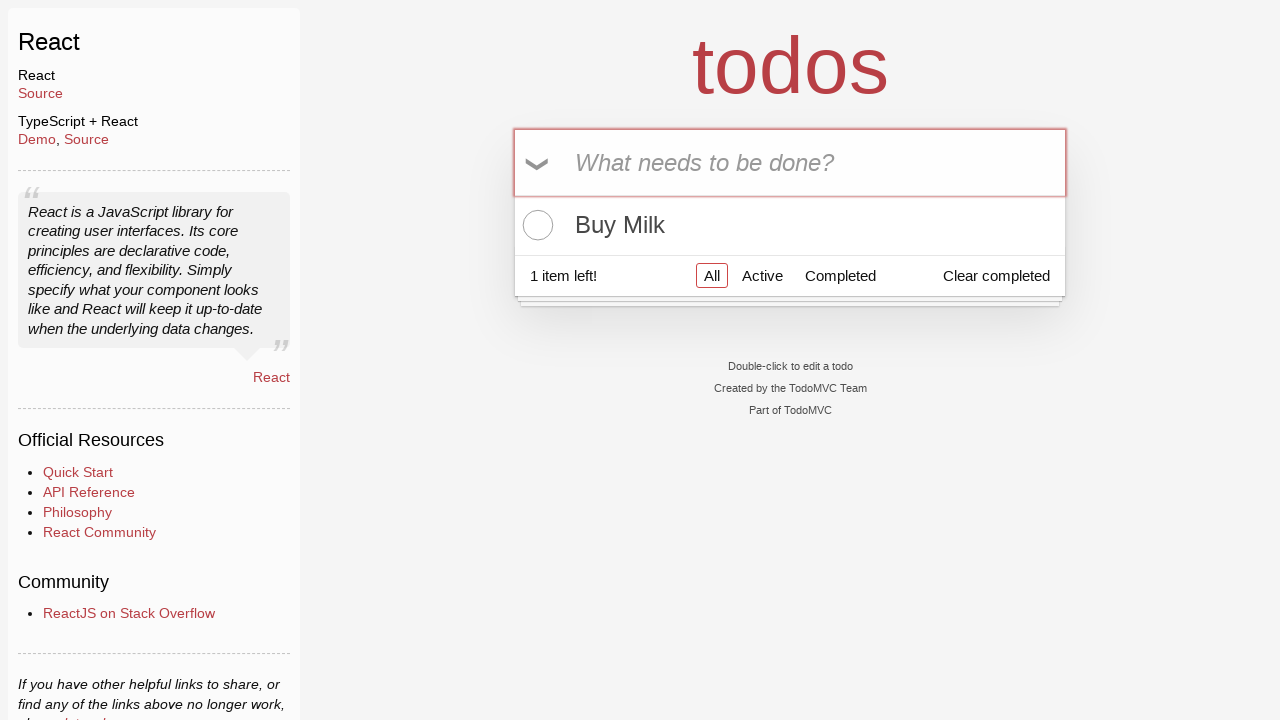

Hovered over the todo item to reveal destroy button at (790, 225) on .todo-list li
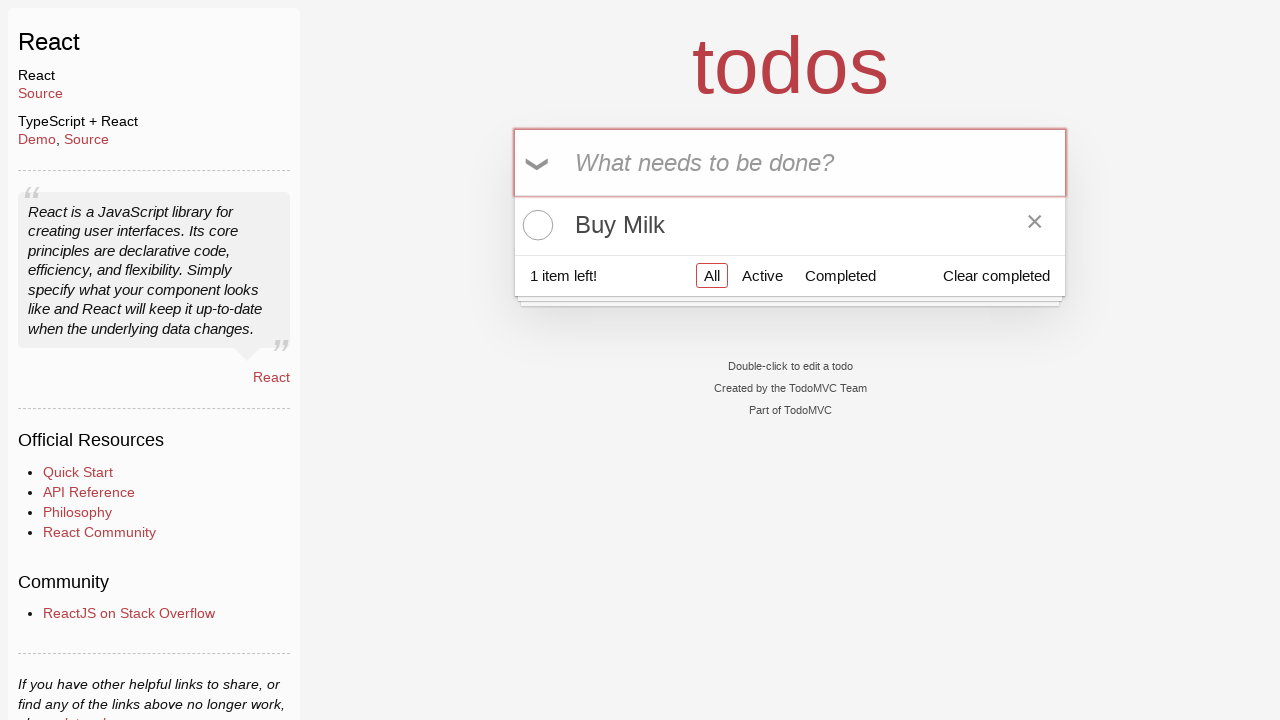

Clicked the destroy button to delete the todo item at (1035, 225) on .todo-list li .destroy
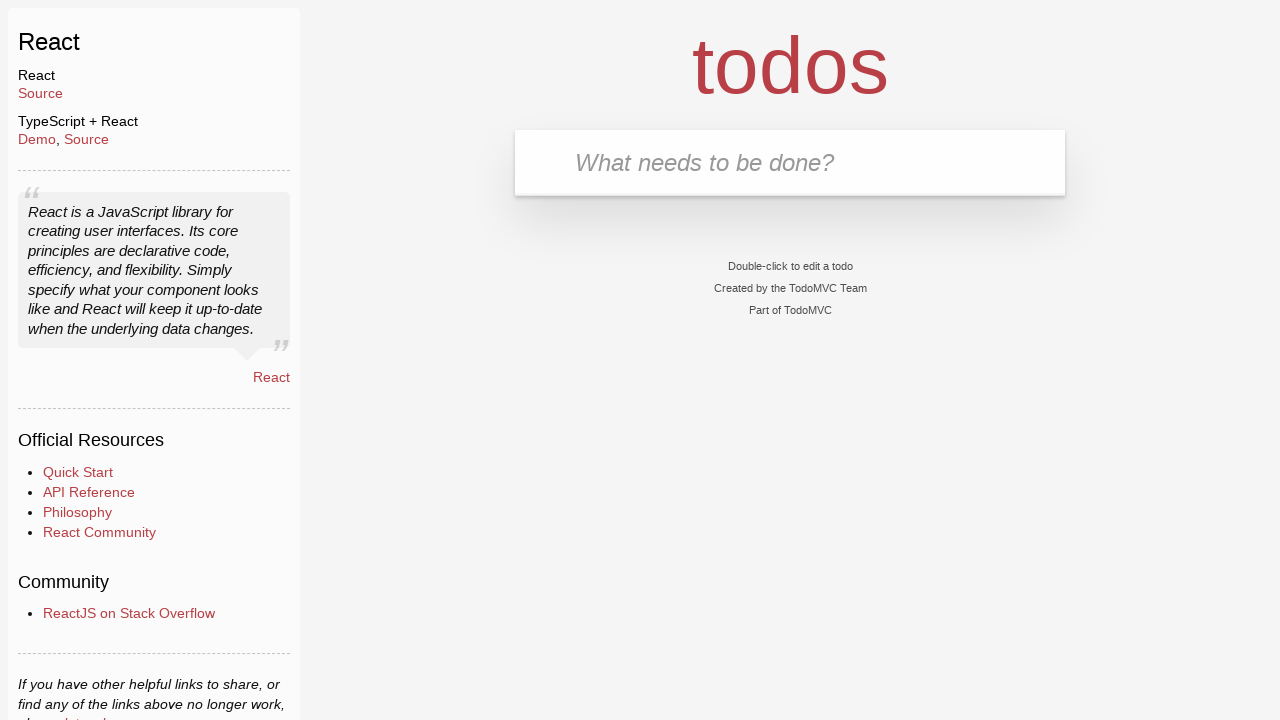

Todo item has been deleted and list is now empty
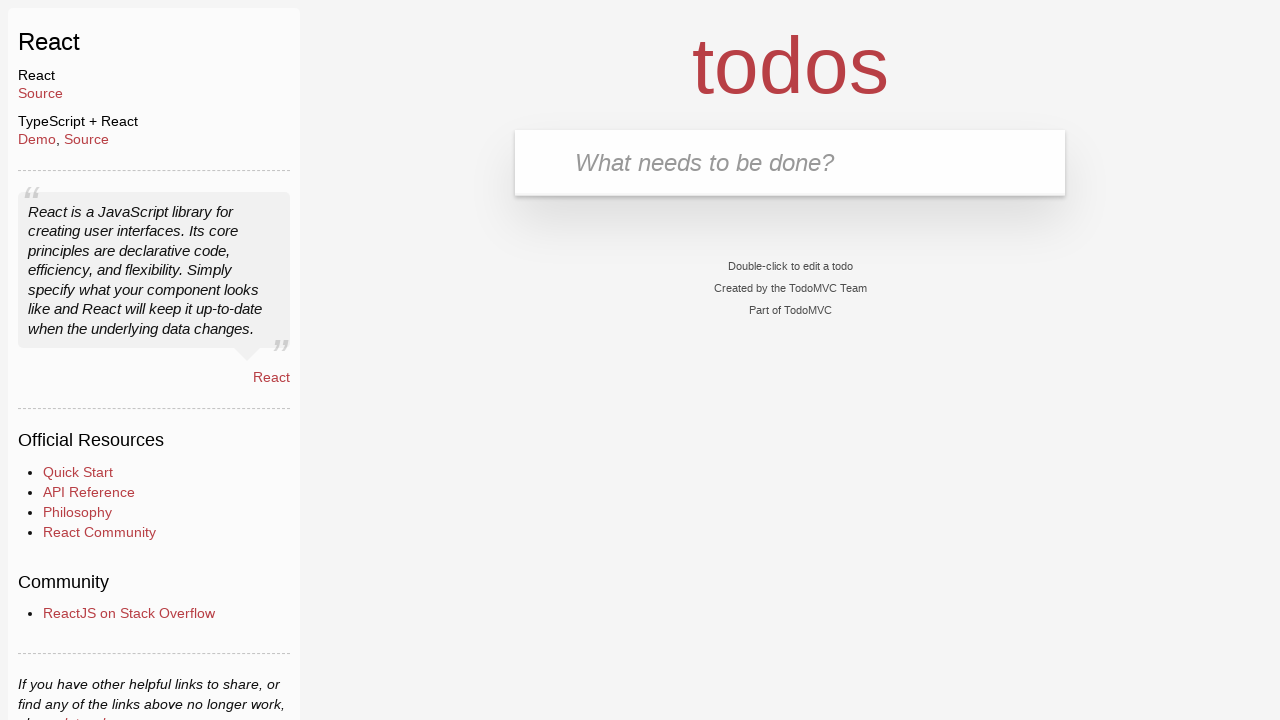

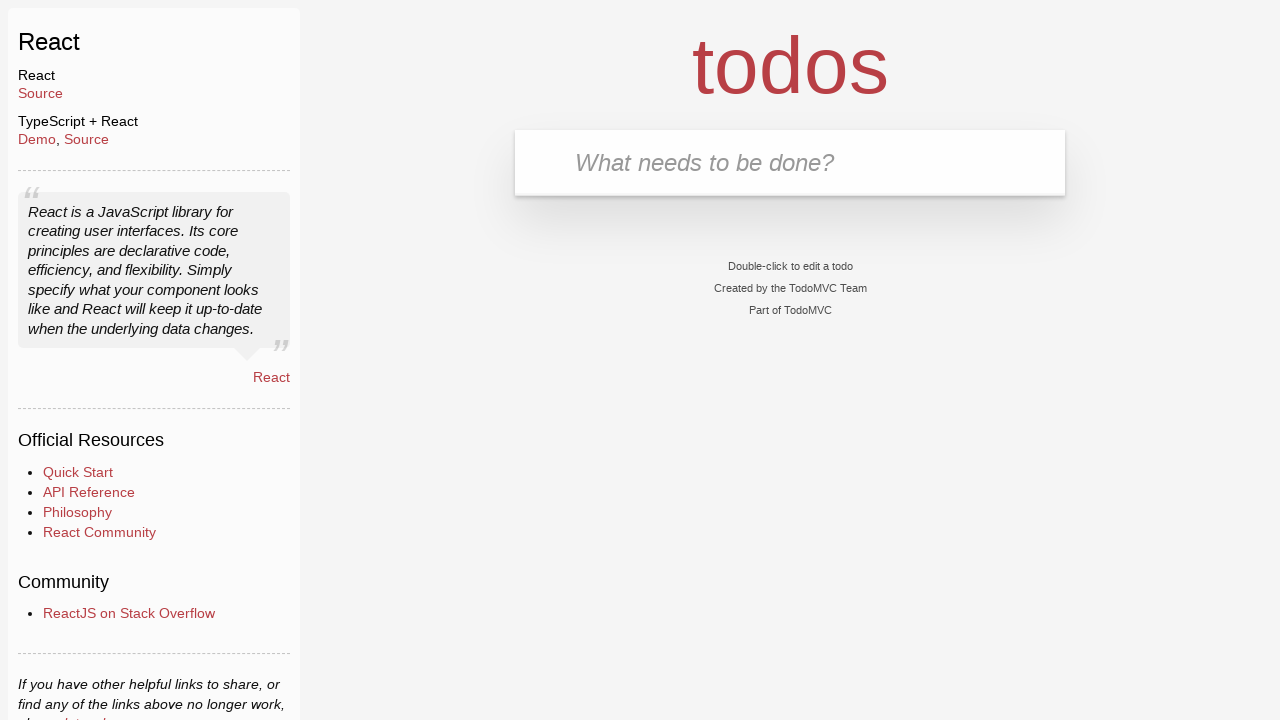